Tests a practice form by filling out all fields including name, email, gender, phone number, date of birth, subjects, hobbies, address, and state/city dropdowns, then verifies the submission modal displays the entered information.

Starting URL: https://demoqa.com/automation-practice-form

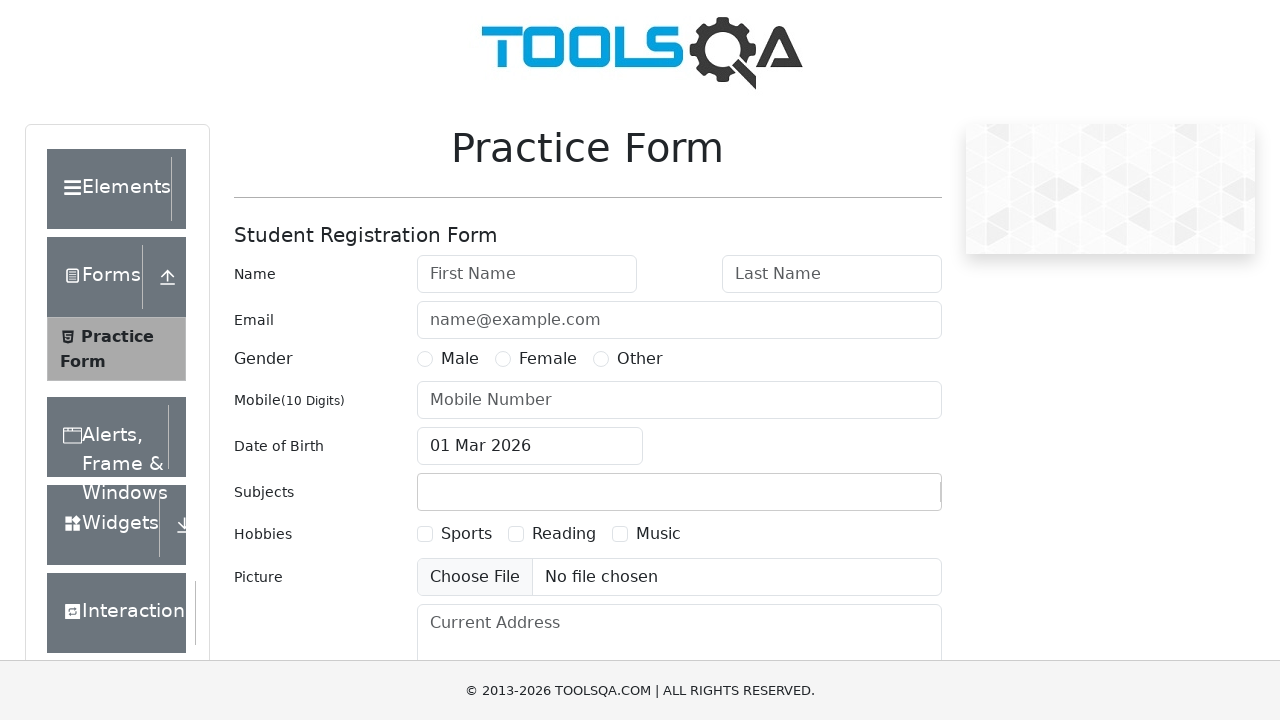

Filled first name field with 'Boris' on #firstName
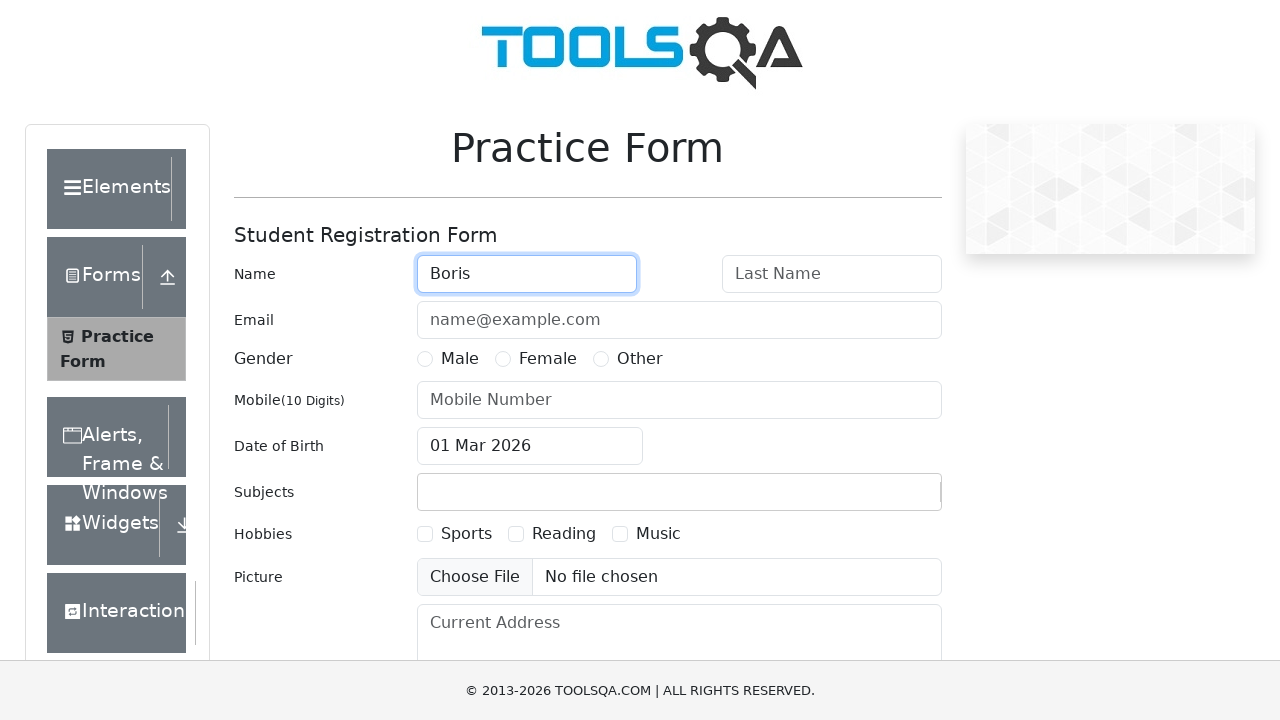

Filled last name field with 'Blade' on #lastName
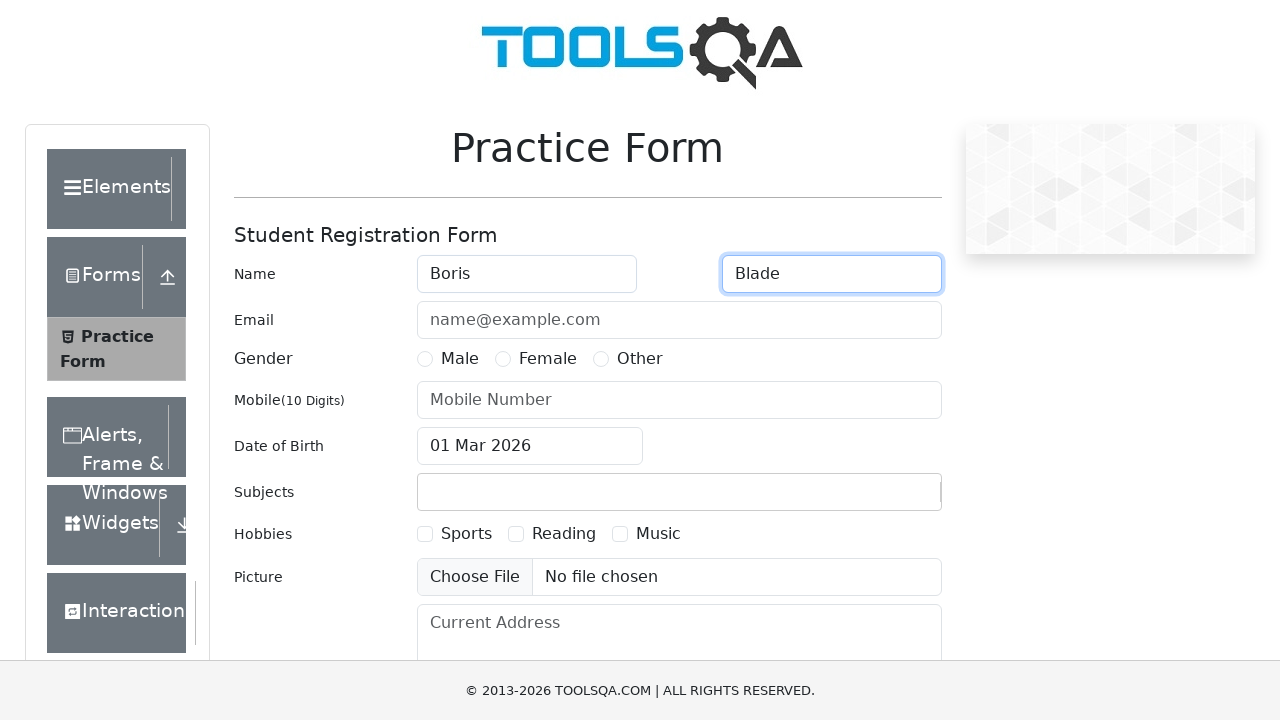

Filled email field with 'BorisBlade@mail.ru' on #userEmail
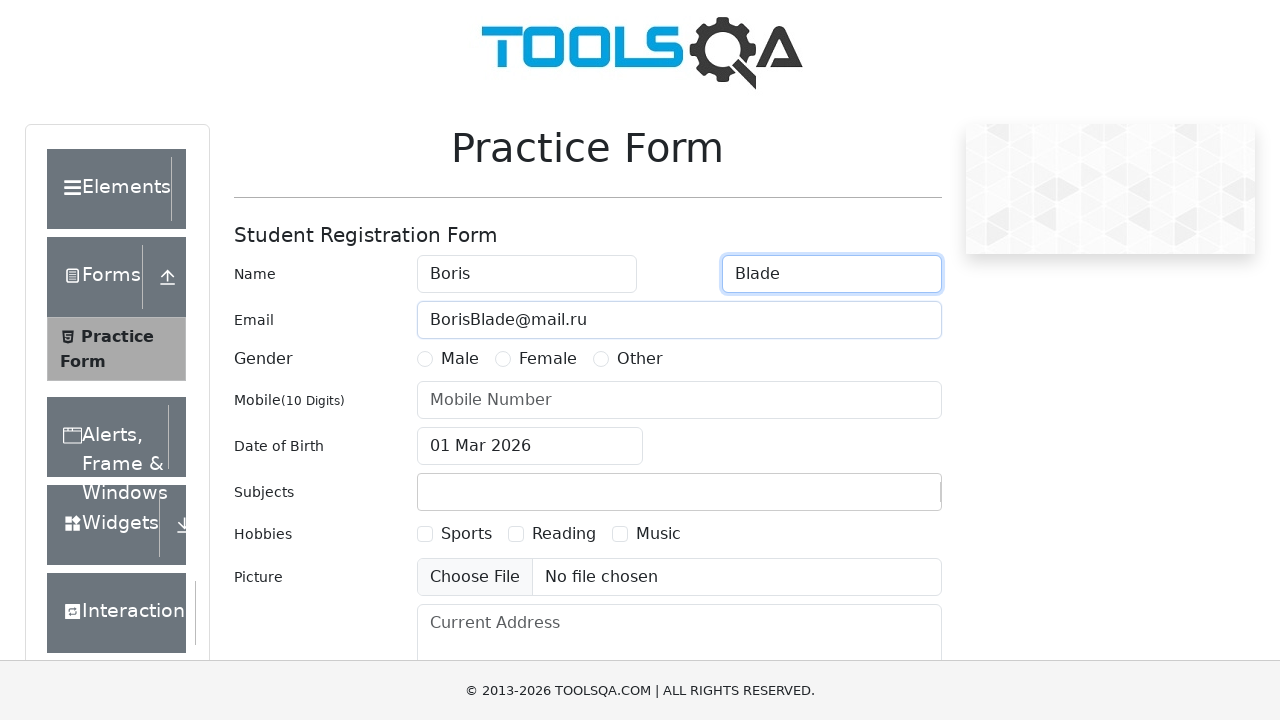

Selected Male gender radio button at (460, 359) on label[for='gender-radio-1']
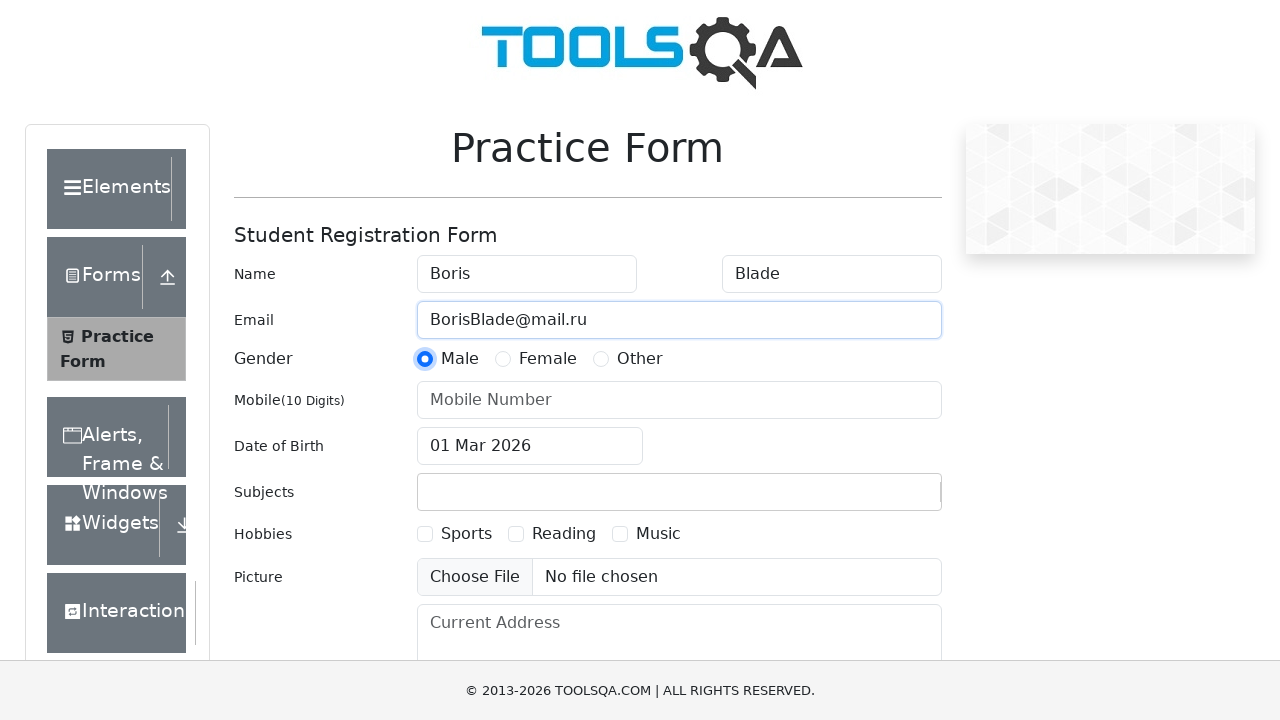

Filled phone number field with '8800555353' on #userNumber
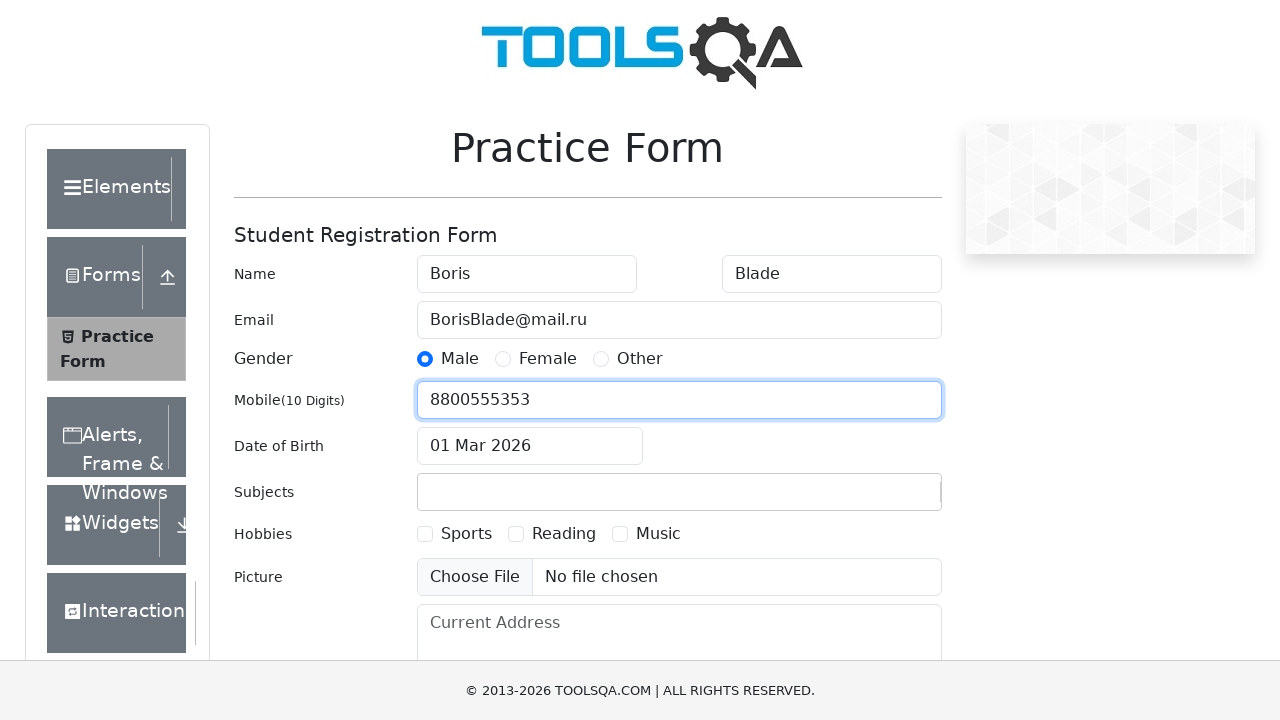

Clicked date of birth input to open date picker at (530, 446) on #dateOfBirthInput
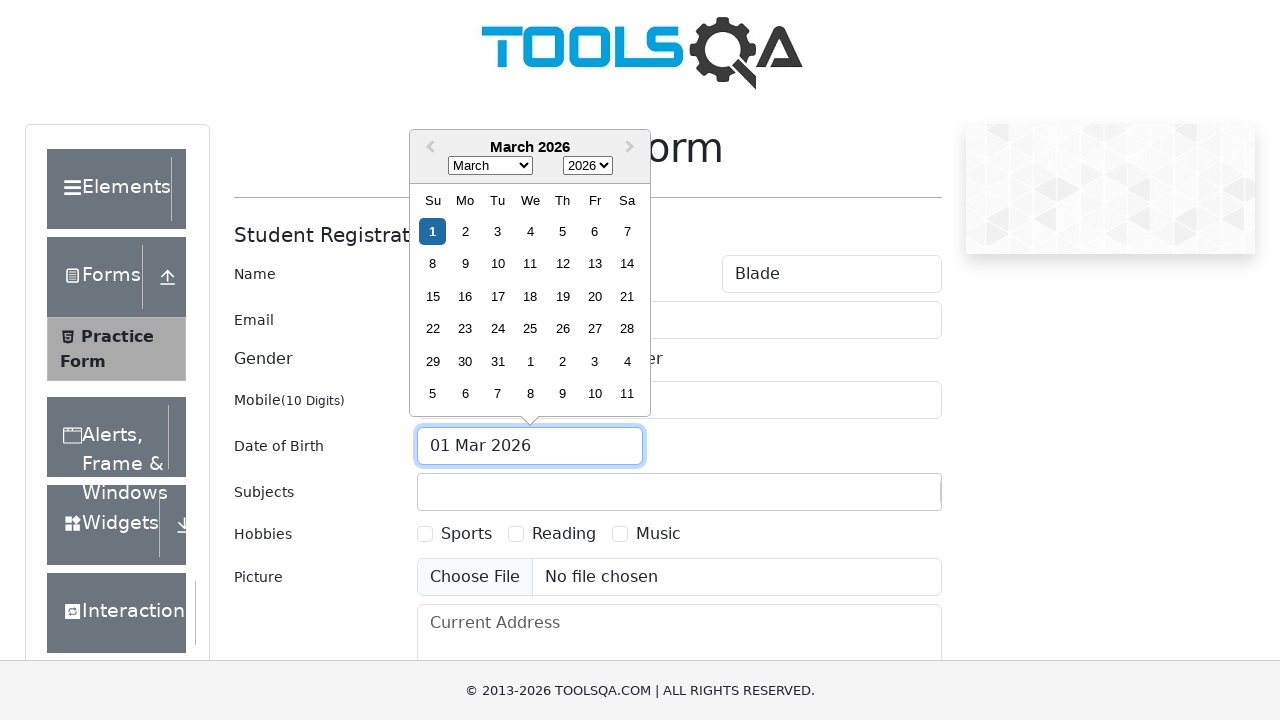

Selected June from month dropdown on .react-datepicker__month-select
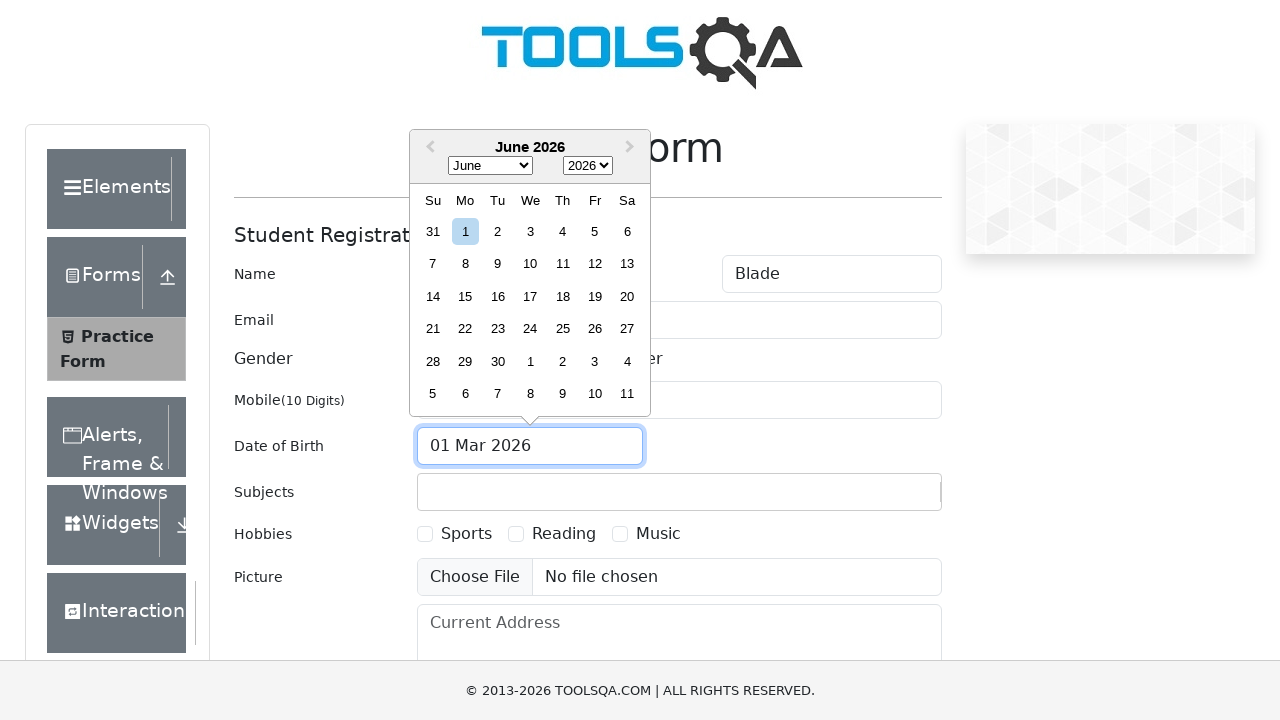

Selected 1976 from year dropdown on .react-datepicker__year-select
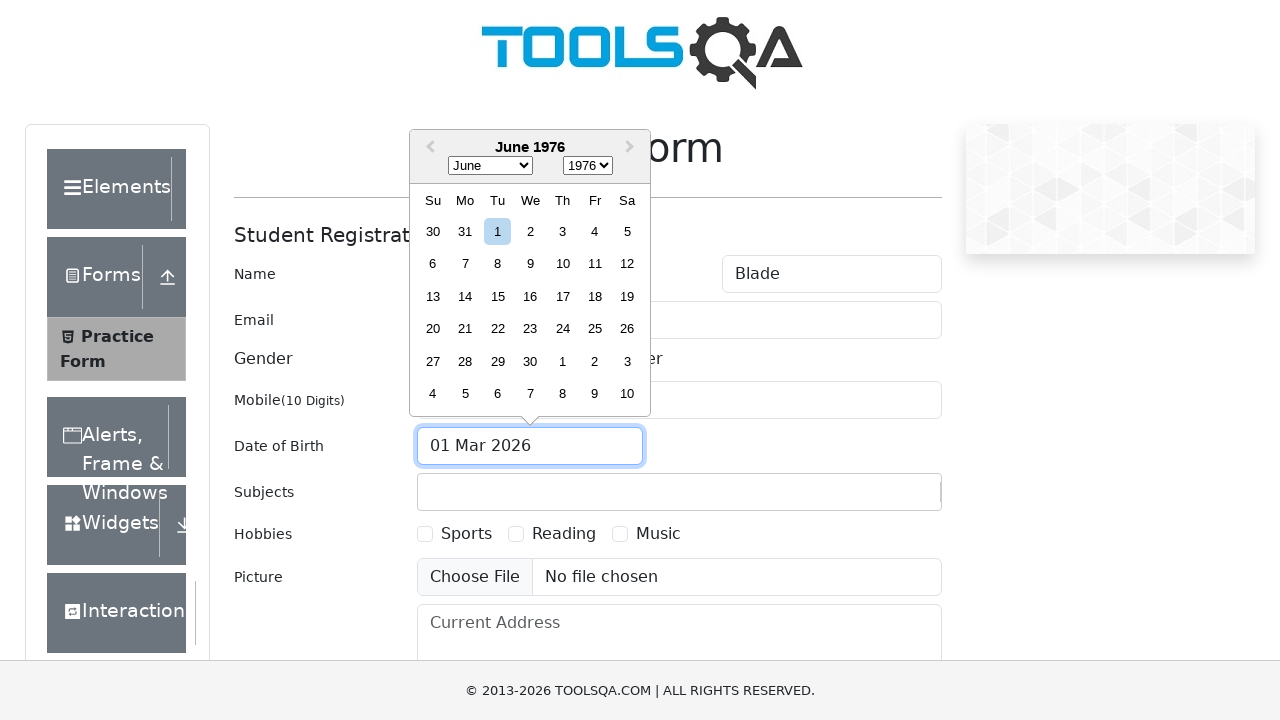

Selected June 28th, 1976 as date of birth at (465, 361) on [aria-label='Choose Monday, June 28th, 1976']
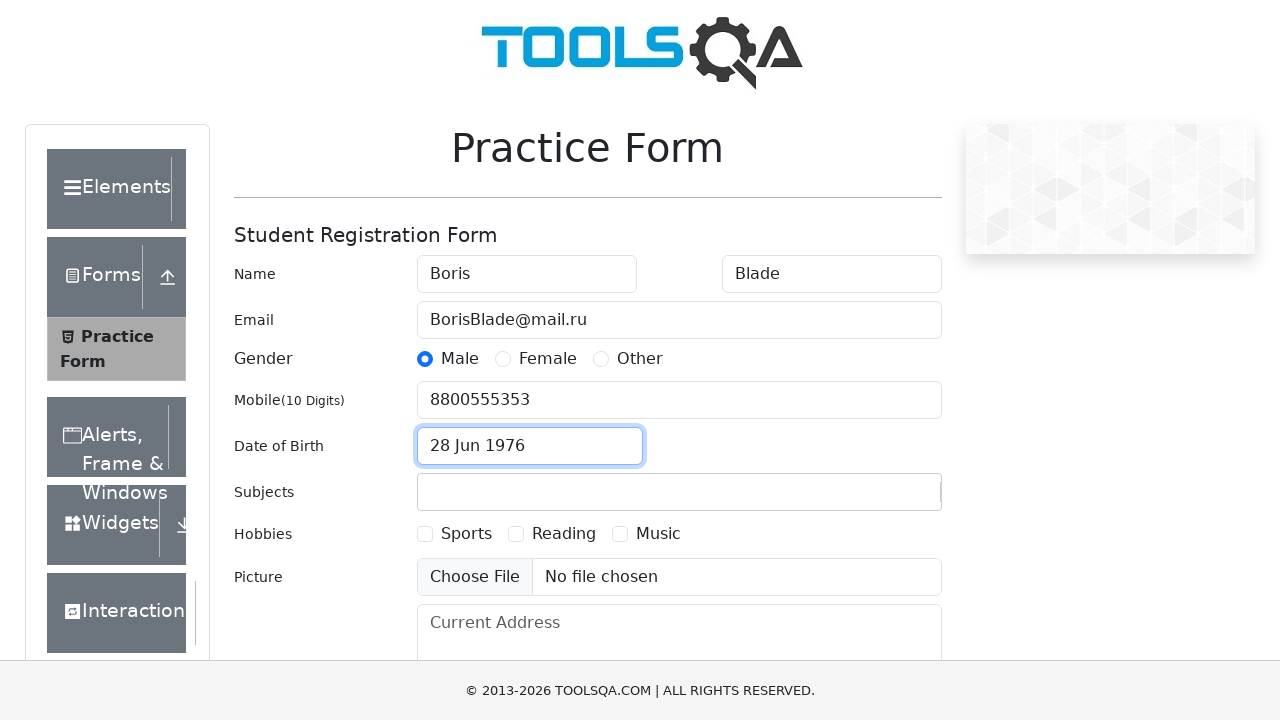

Filled subjects input with 'Computer Science' on #subjectsInput
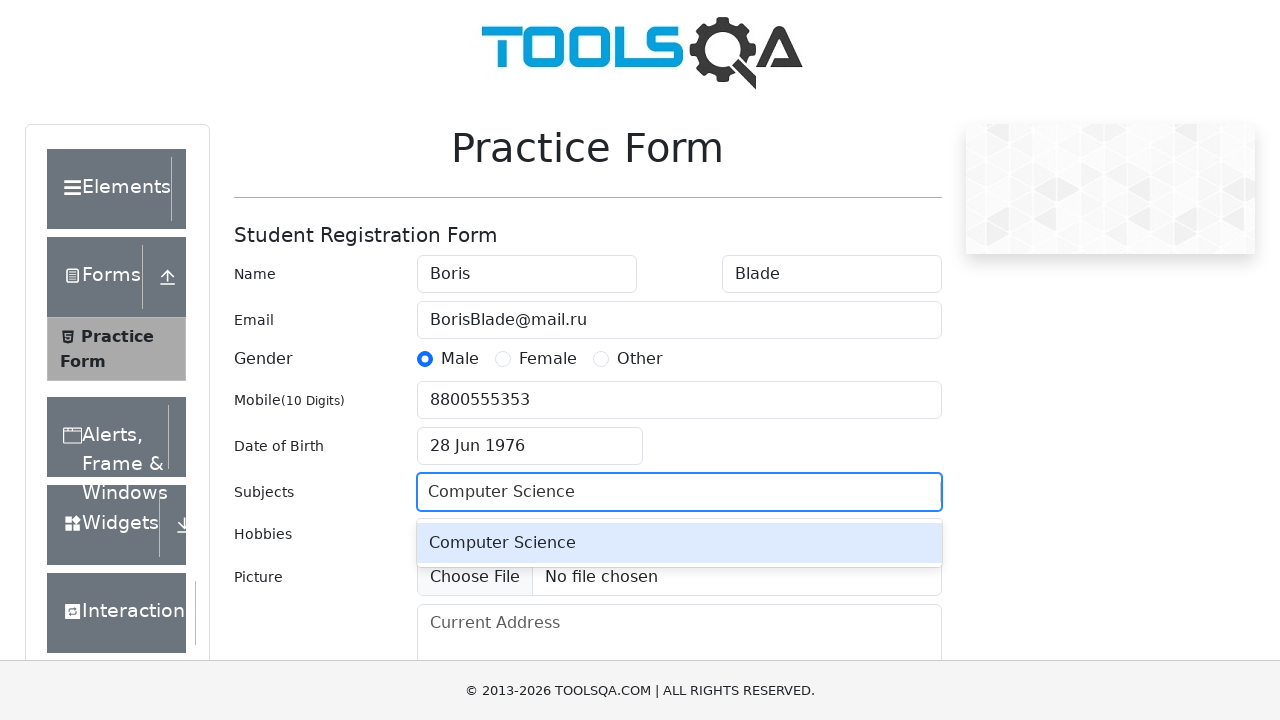

Pressed Enter to confirm subject selection on #subjectsInput
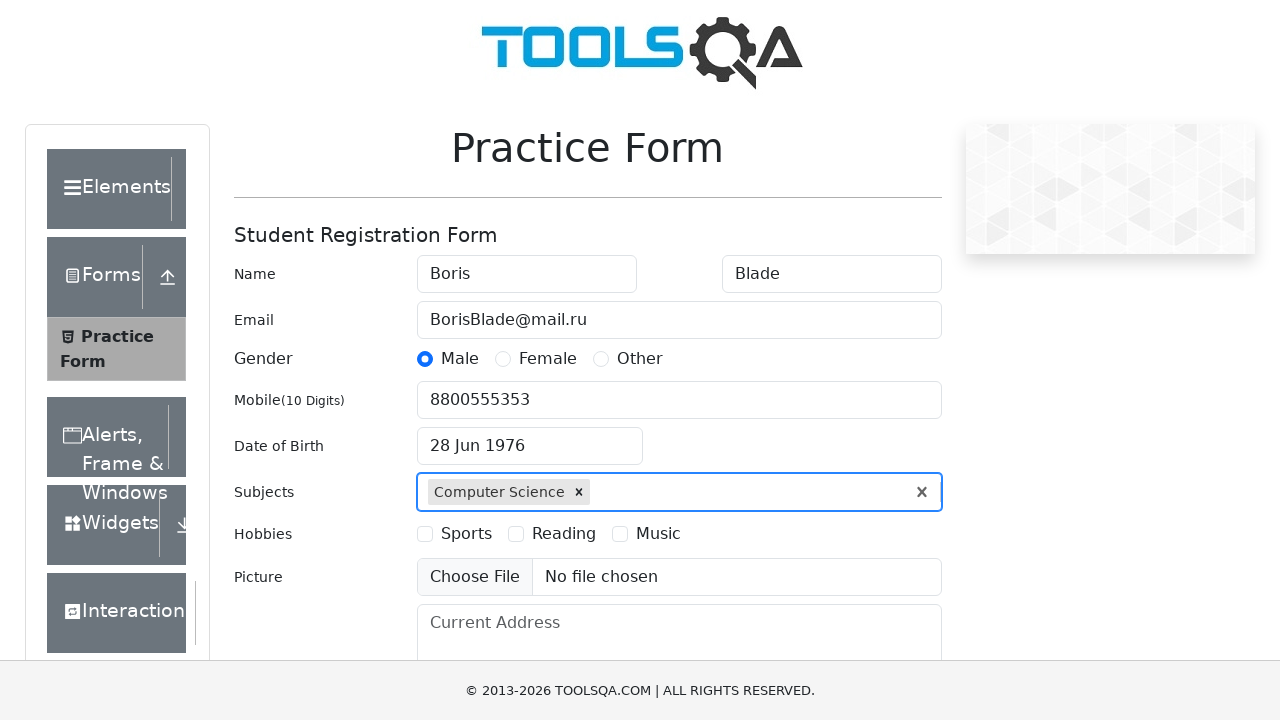

Selected first hobby checkbox at (466, 534) on label[for='hobbies-checkbox-1']
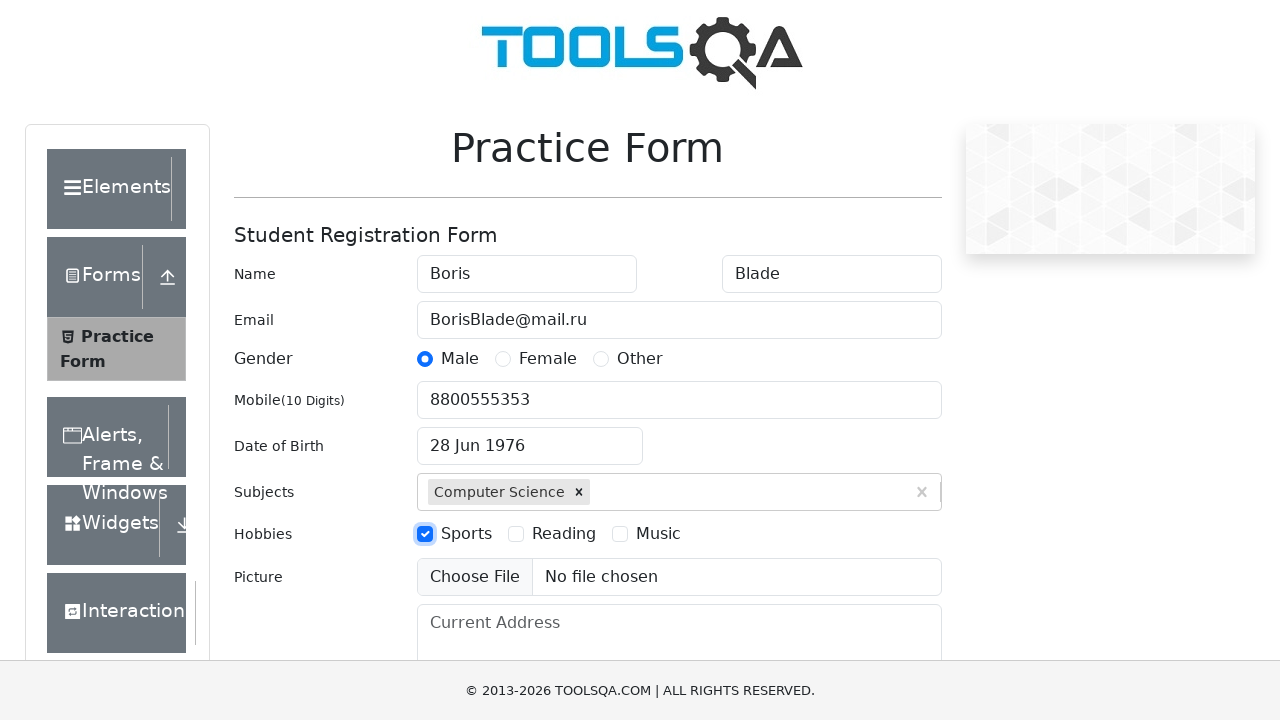

Selected second hobby checkbox at (564, 534) on label[for='hobbies-checkbox-2']
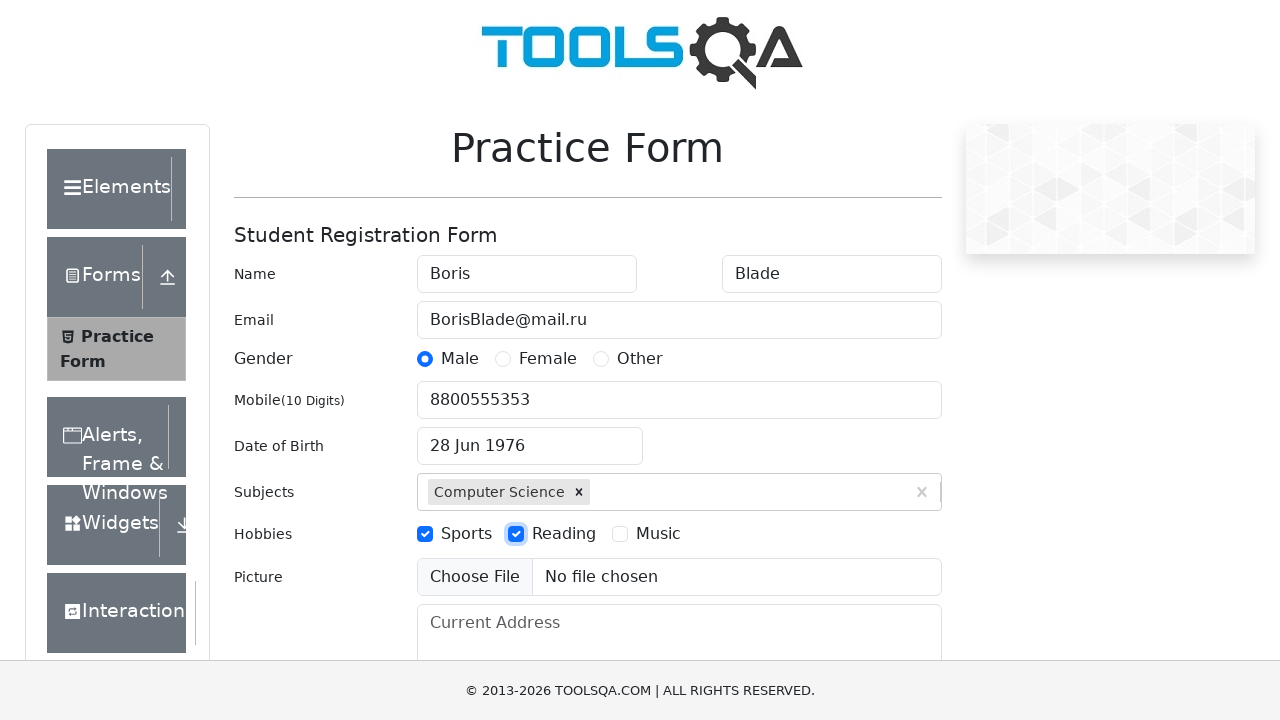

Selected third hobby checkbox at (658, 534) on label[for='hobbies-checkbox-3']
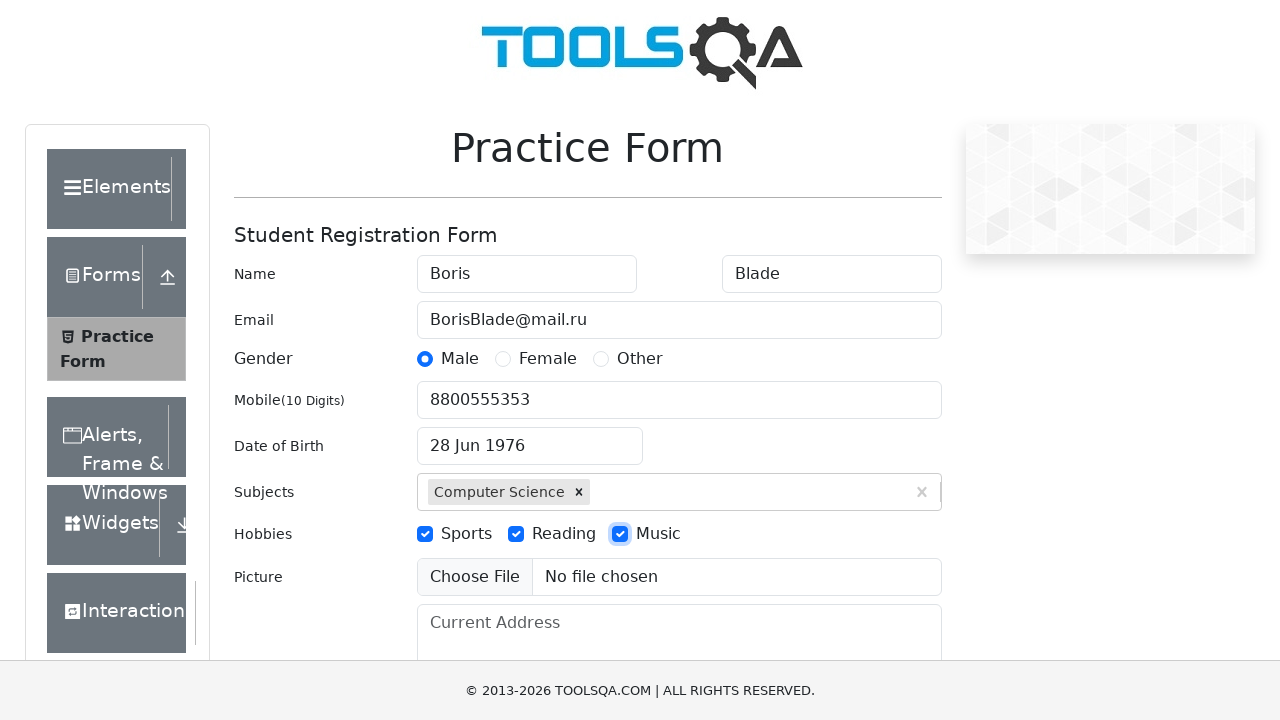

Filled current address with 'Voronezh, Blade Street, 10' on #currentAddress
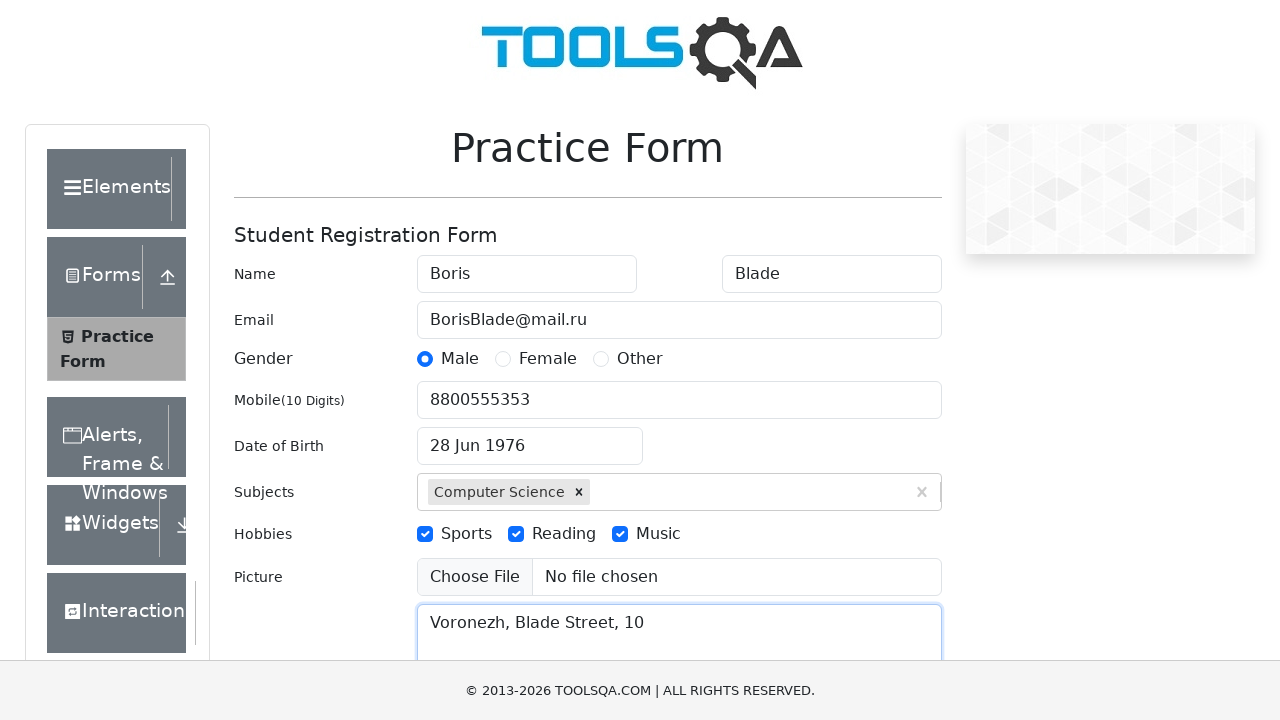

Typed 'NCR' in state dropdown input on #react-select-3-input
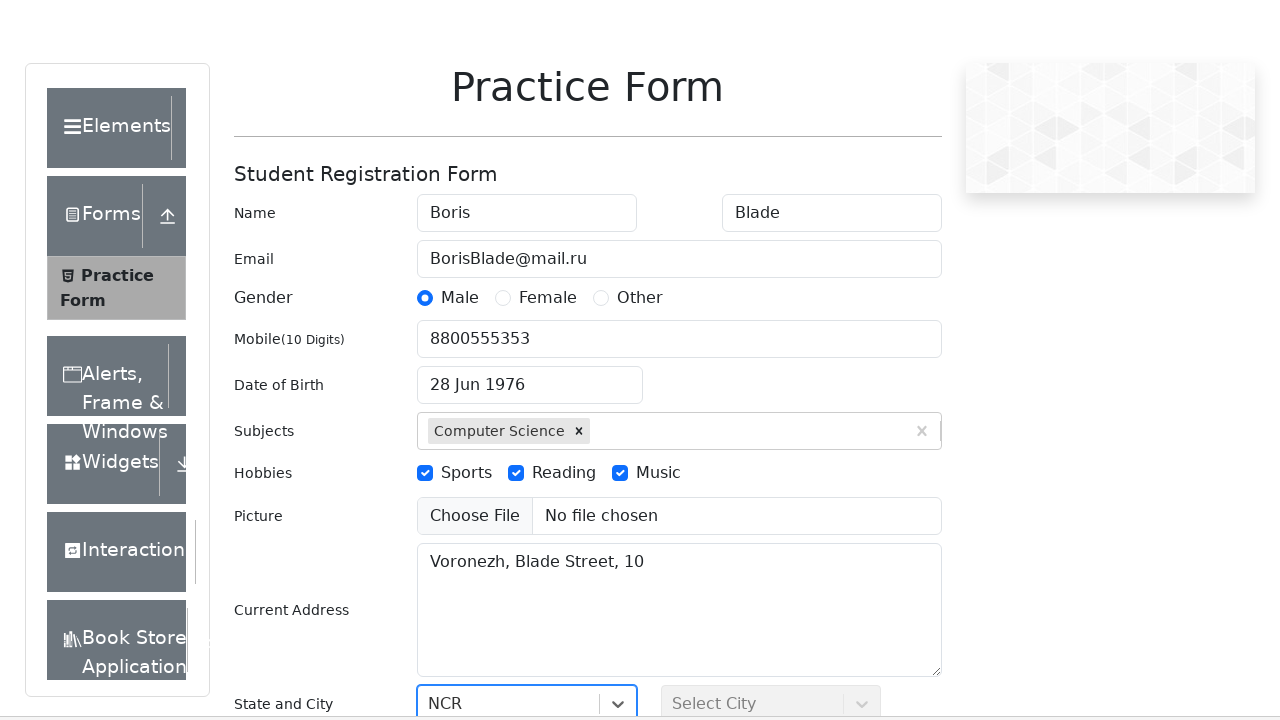

Selected NCR from state dropdown on #react-select-3-input
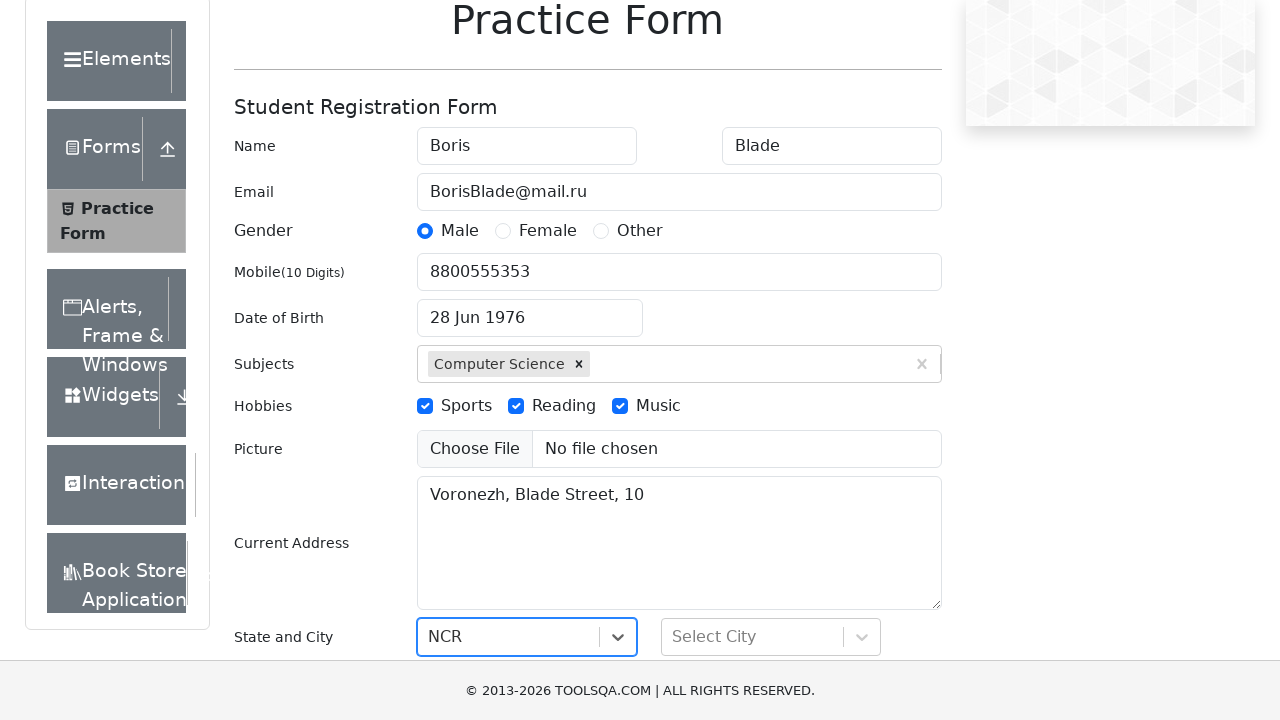

Typed 'Gurgaon' in city dropdown input on #react-select-4-input
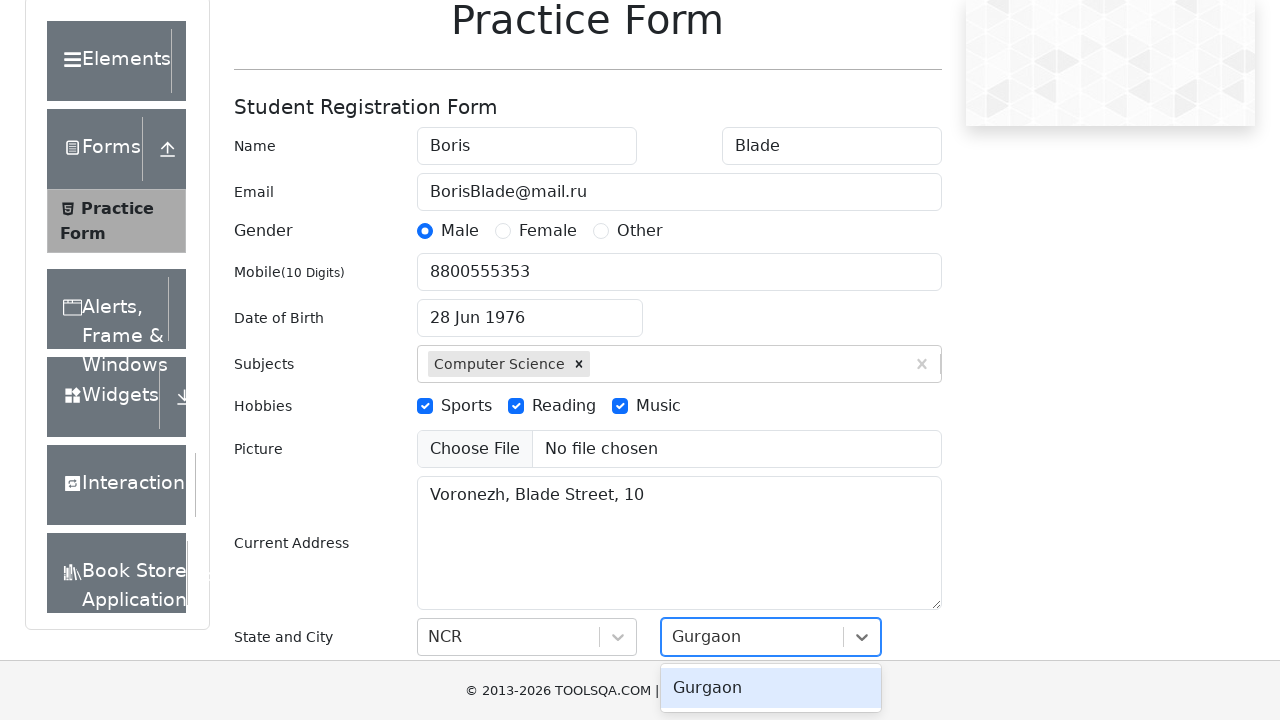

Selected Gurgaon from city dropdown on #react-select-4-input
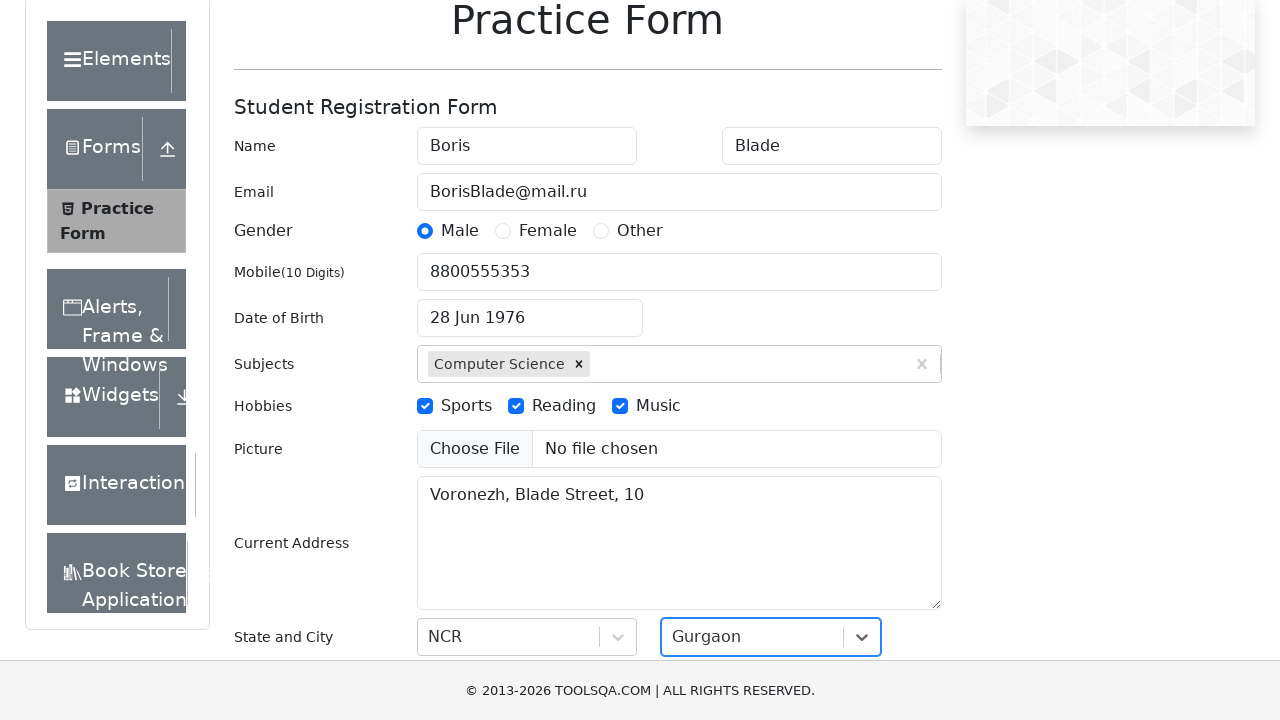

Clicked submit button to submit the practice form at (885, 499) on #submit
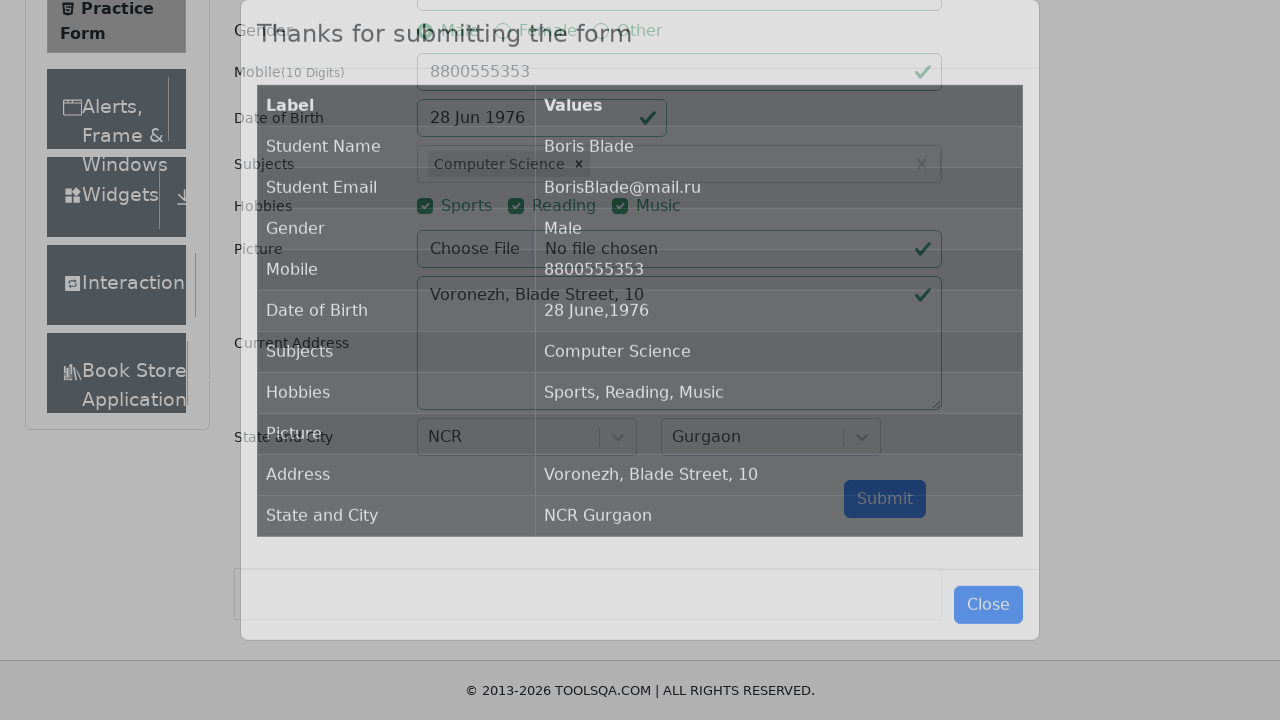

Submission modal appeared with title
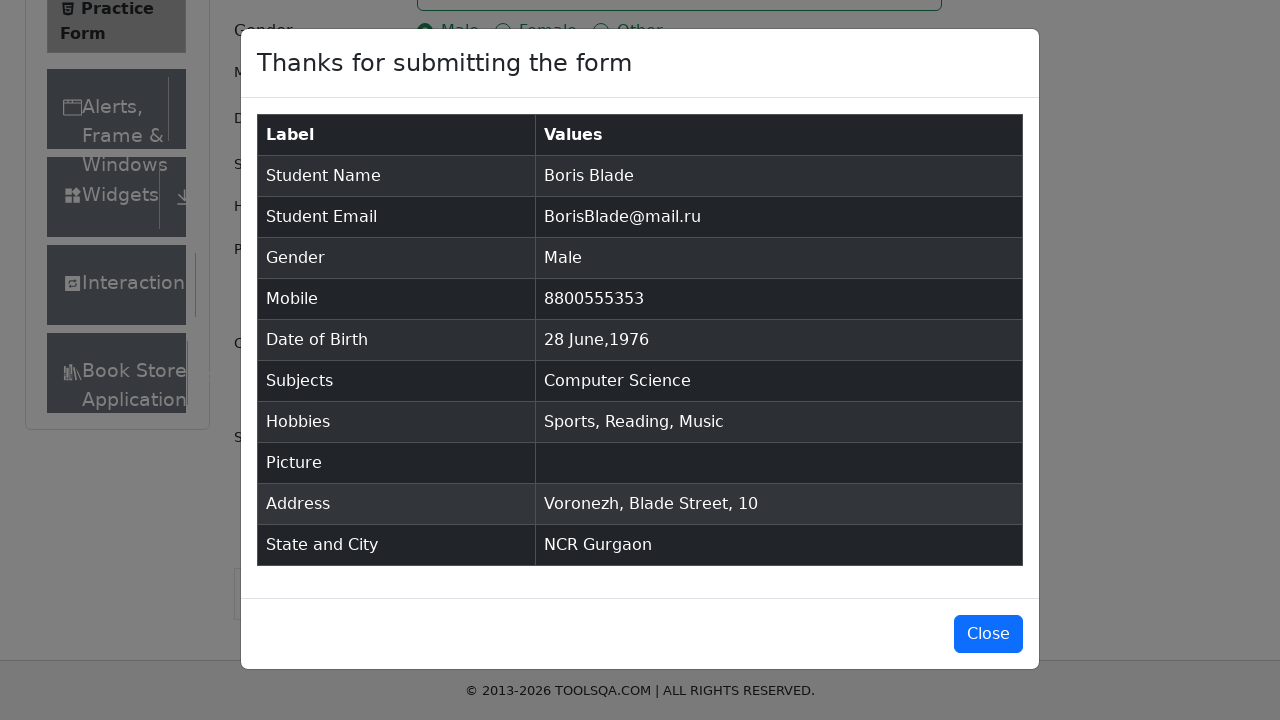

Submission modal table with entered data is visible
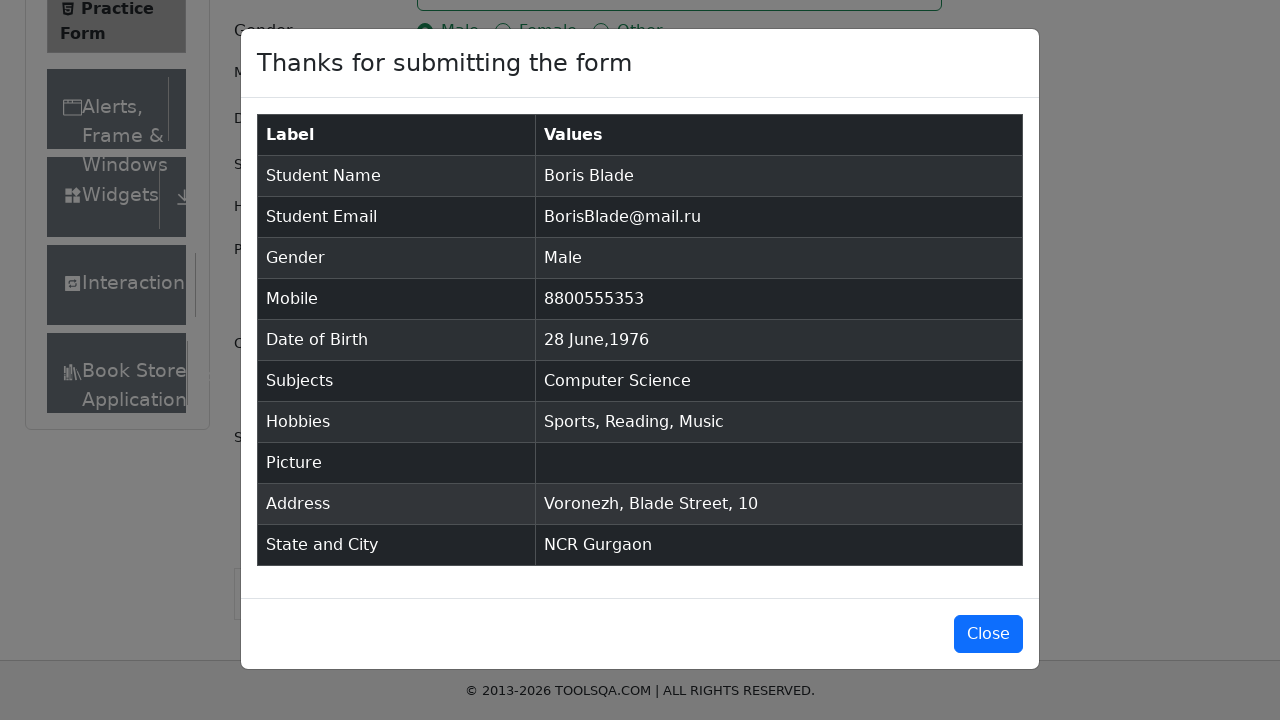

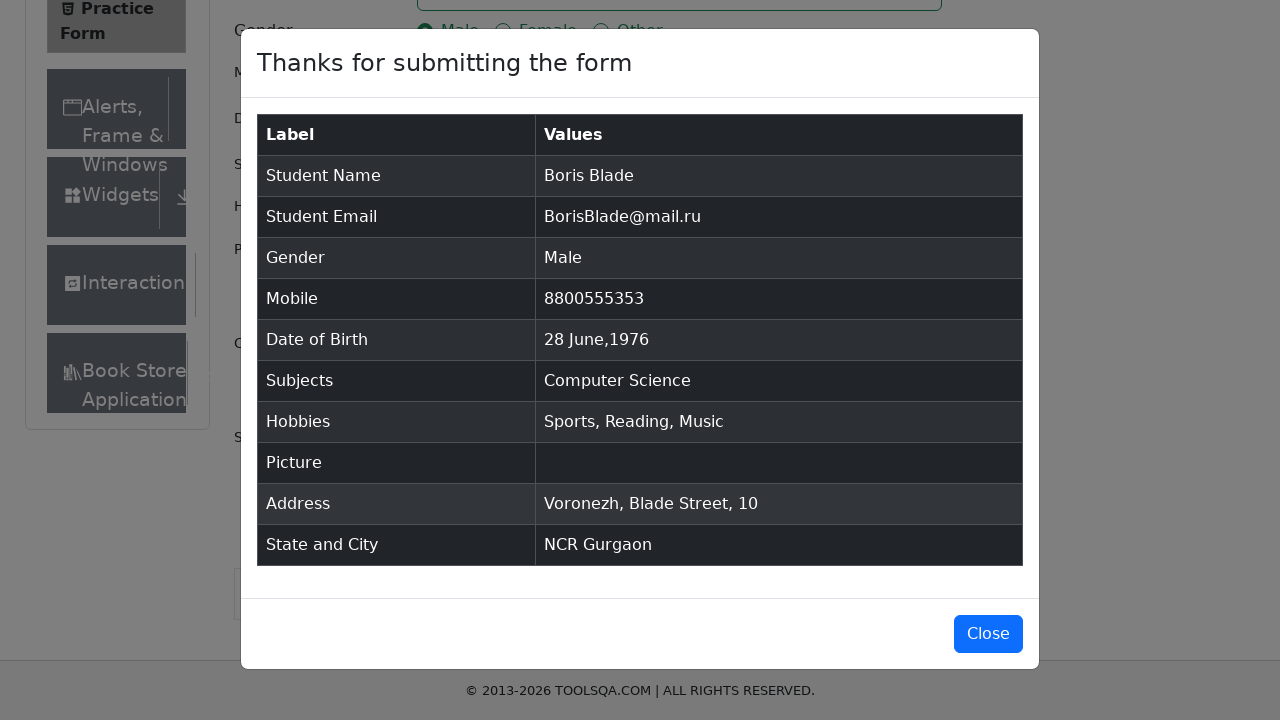